Tests browser window switching functionality by clicking a link that opens a new window and switching between parent and child windows

Starting URL: https://opensource-demo.orangehrmlive.com/

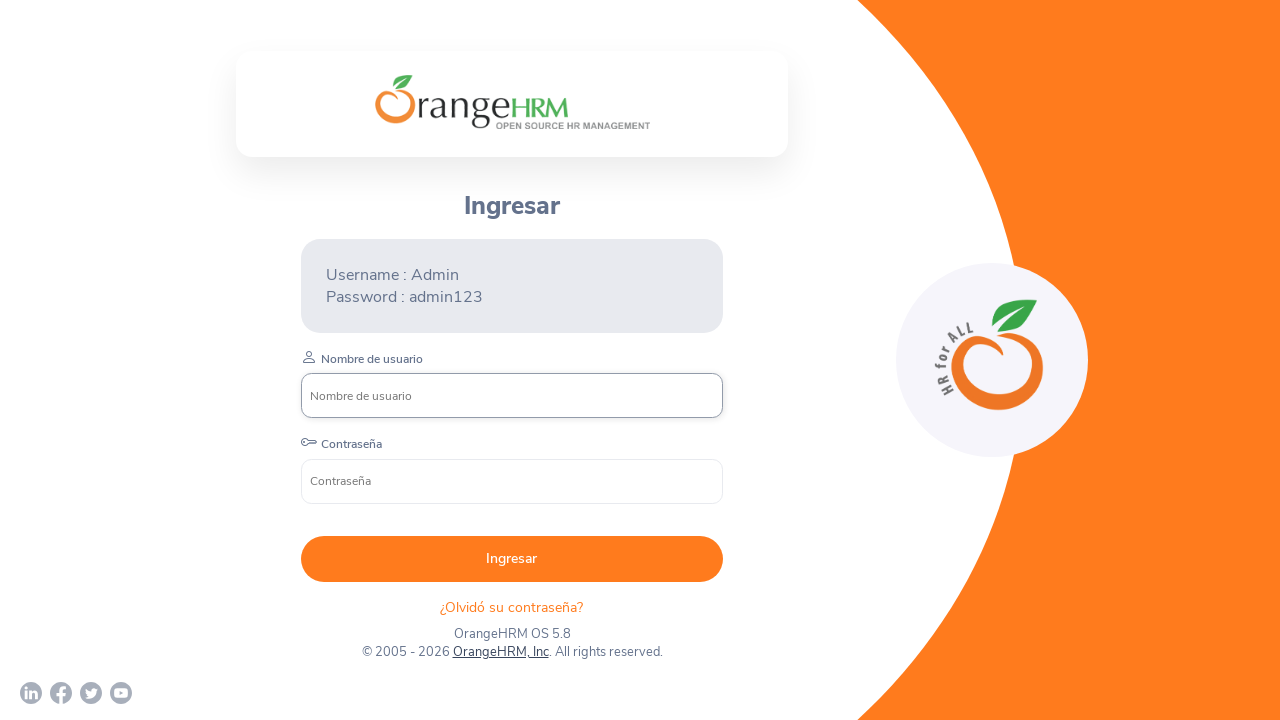

Clicked OrangeHRM, Inc link to open new window at (500, 652) on xpath=//a[text()='OrangeHRM, Inc']
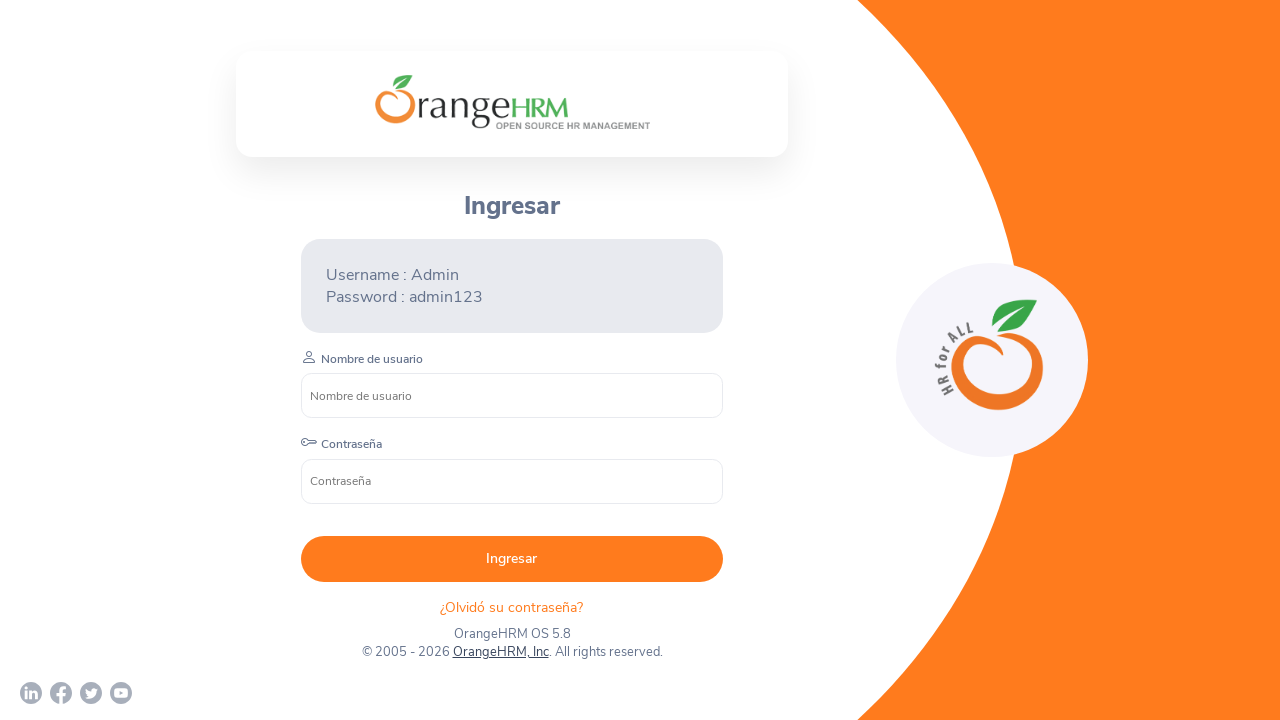

New window opened and captured
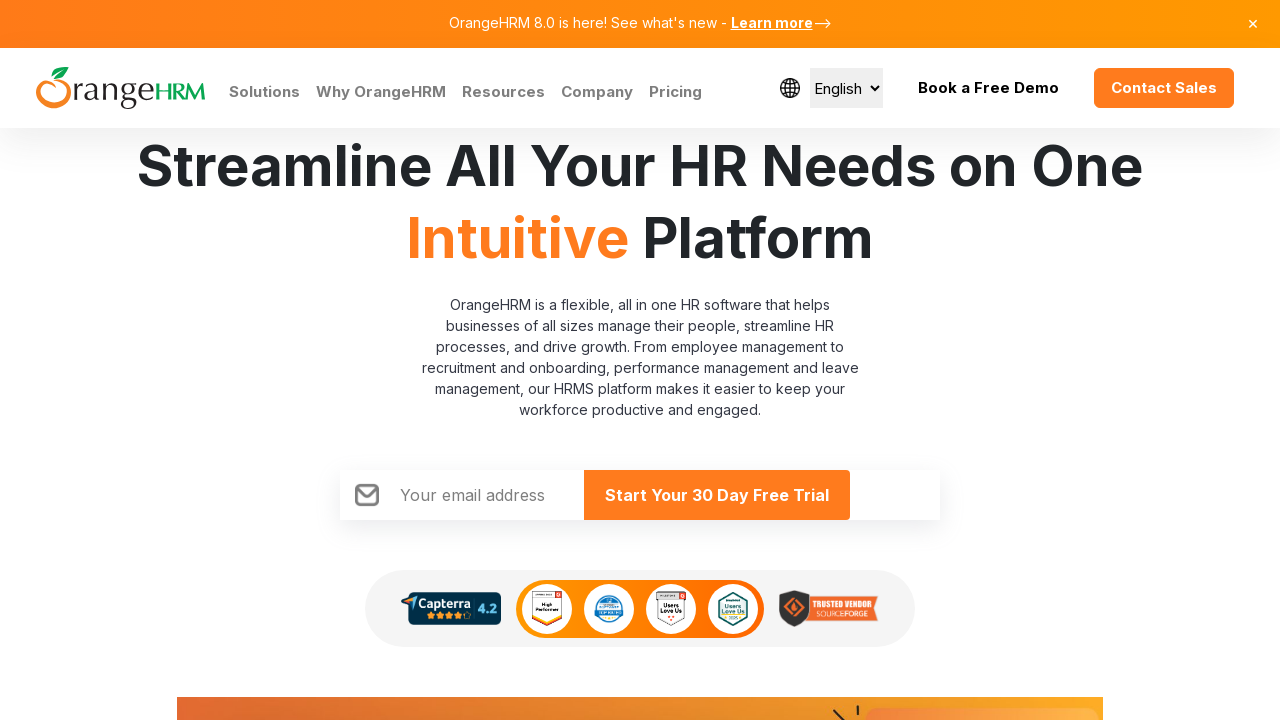

New window page load state completed
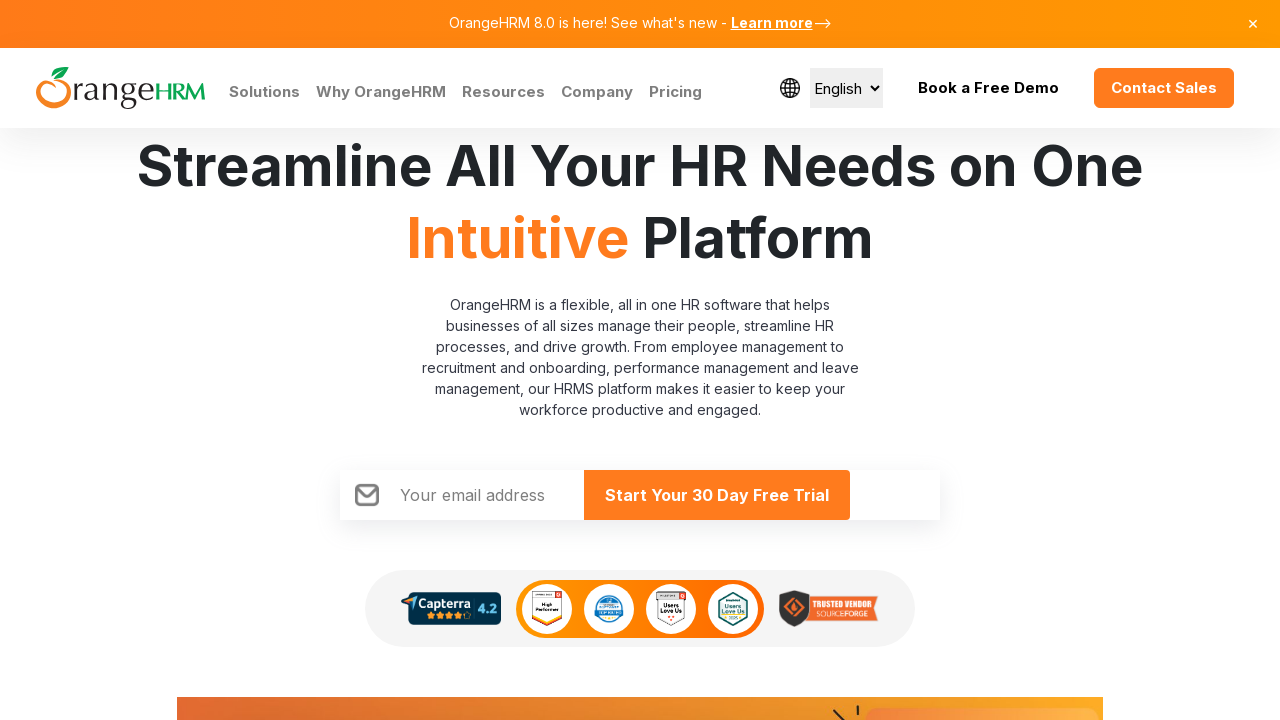

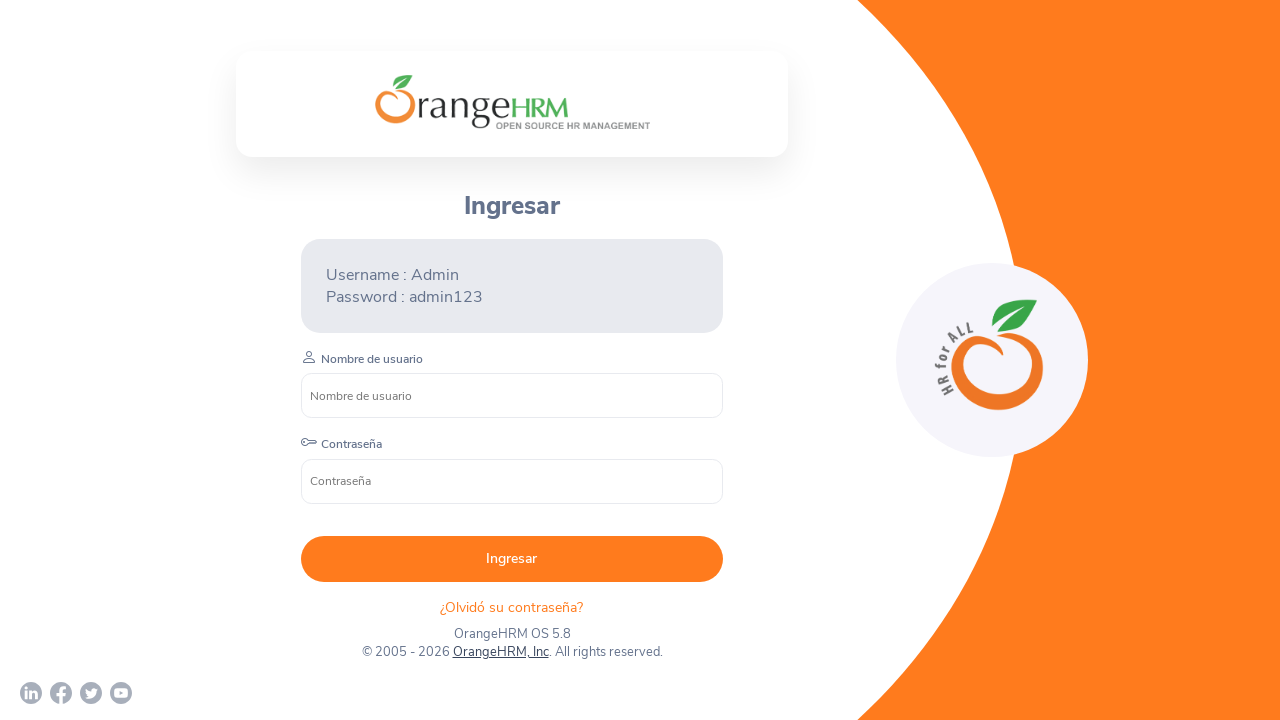